Navigates to the VCTC Pune website and verifies that links are present on the webpage by waiting for anchor elements to load.

Starting URL: https://vctcpune.com

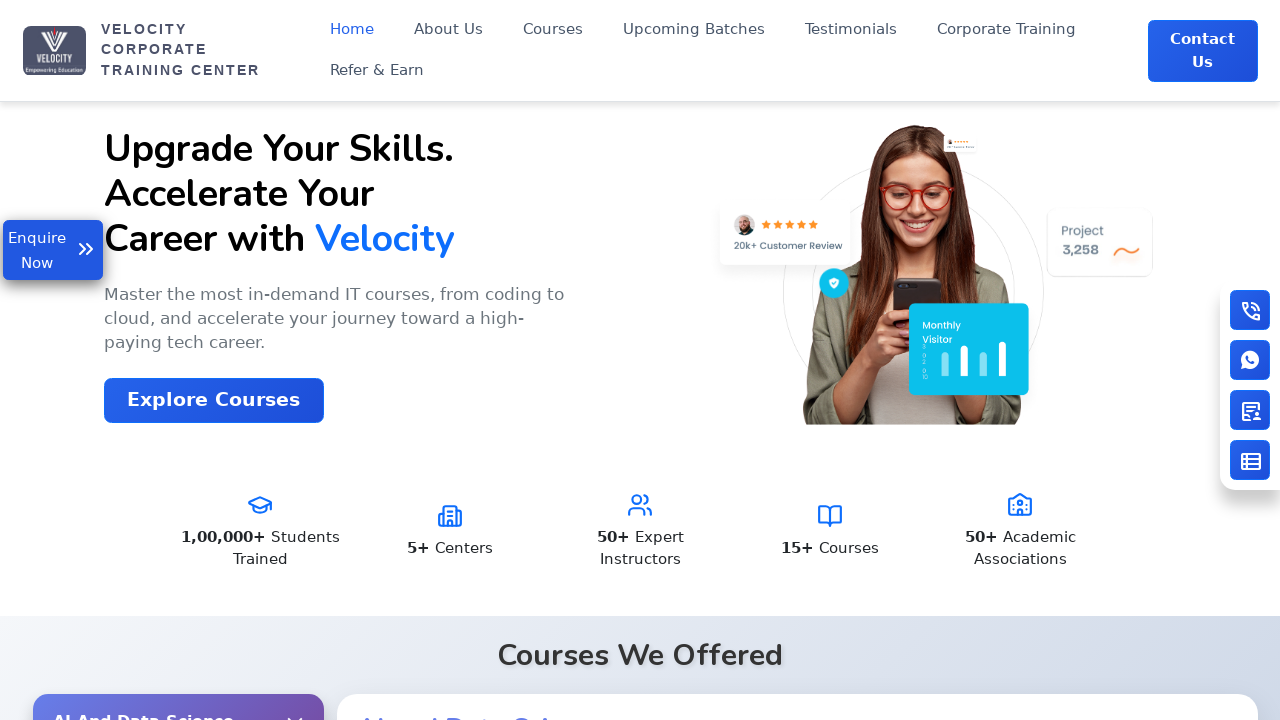

Waited for anchor elements to load on VCTC Pune website
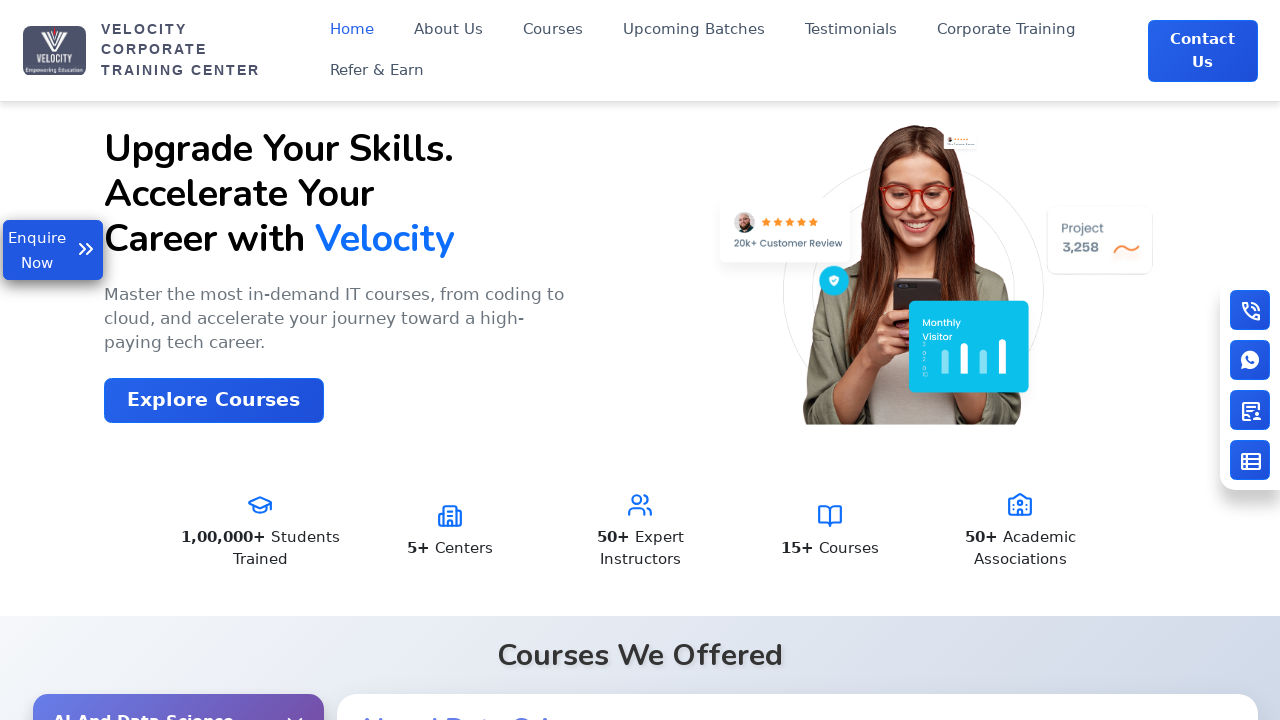

Located all anchor elements on the webpage
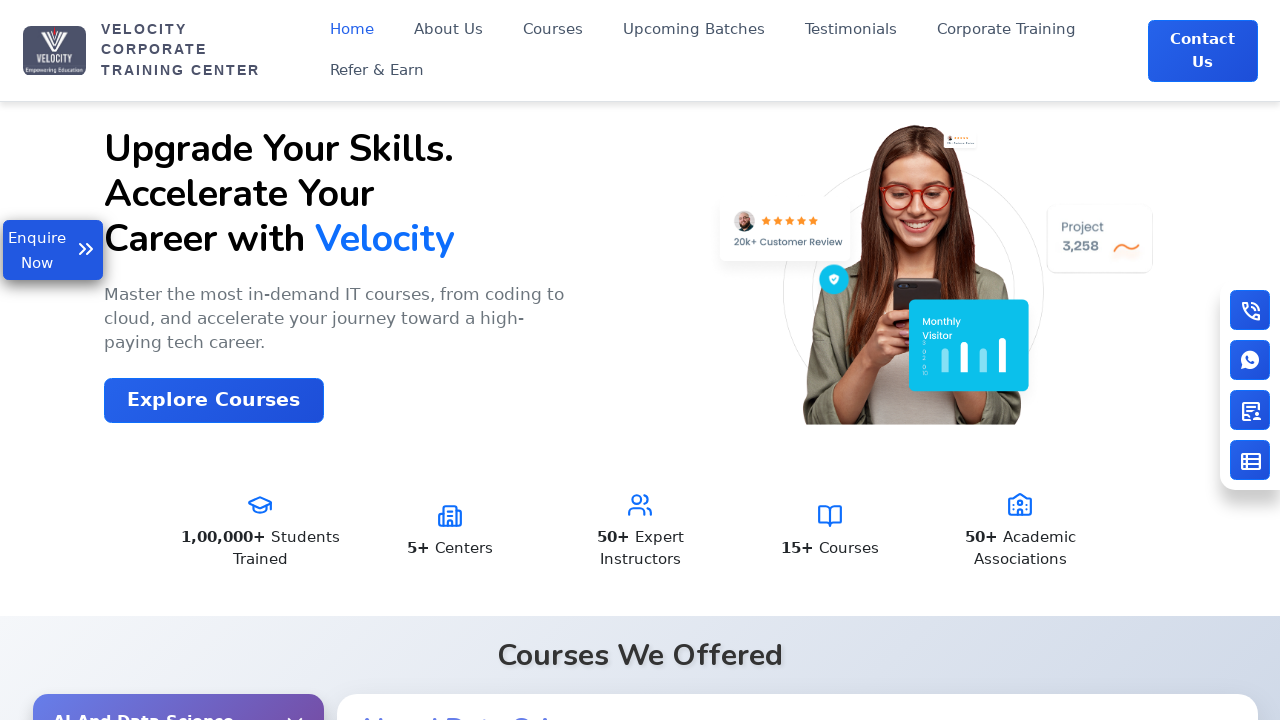

Verified that 68 links are present on the webpage
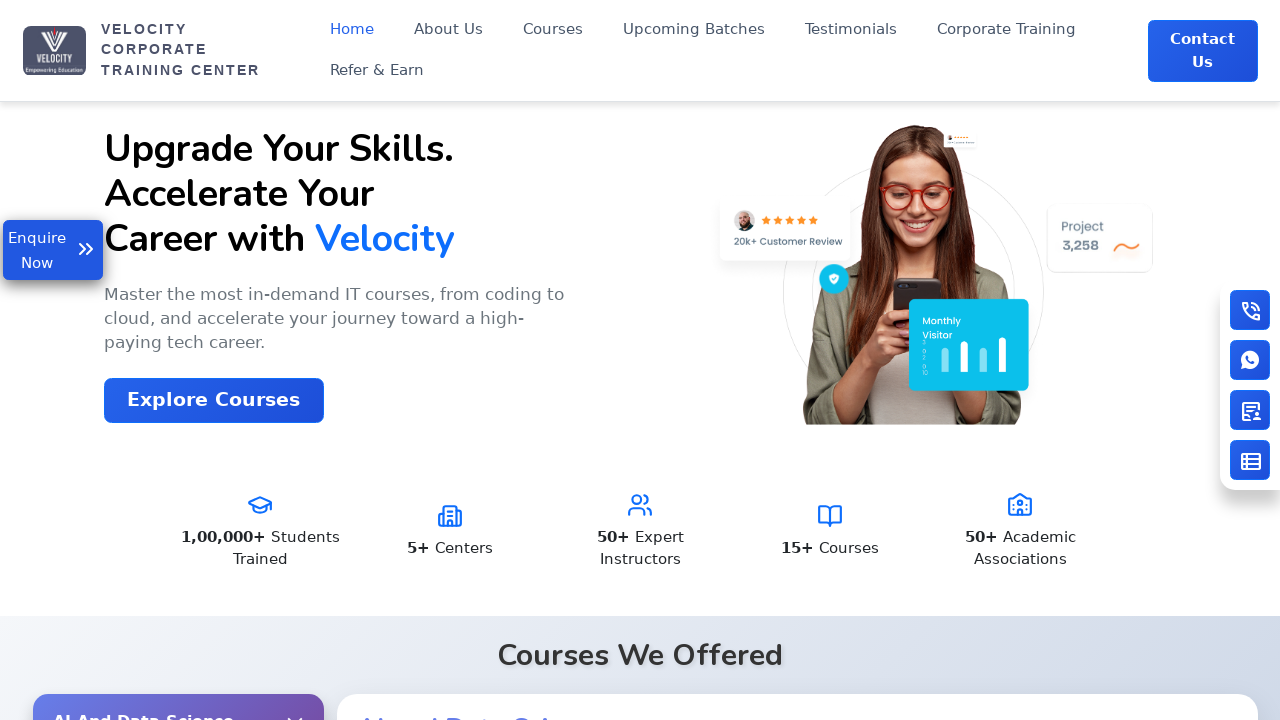

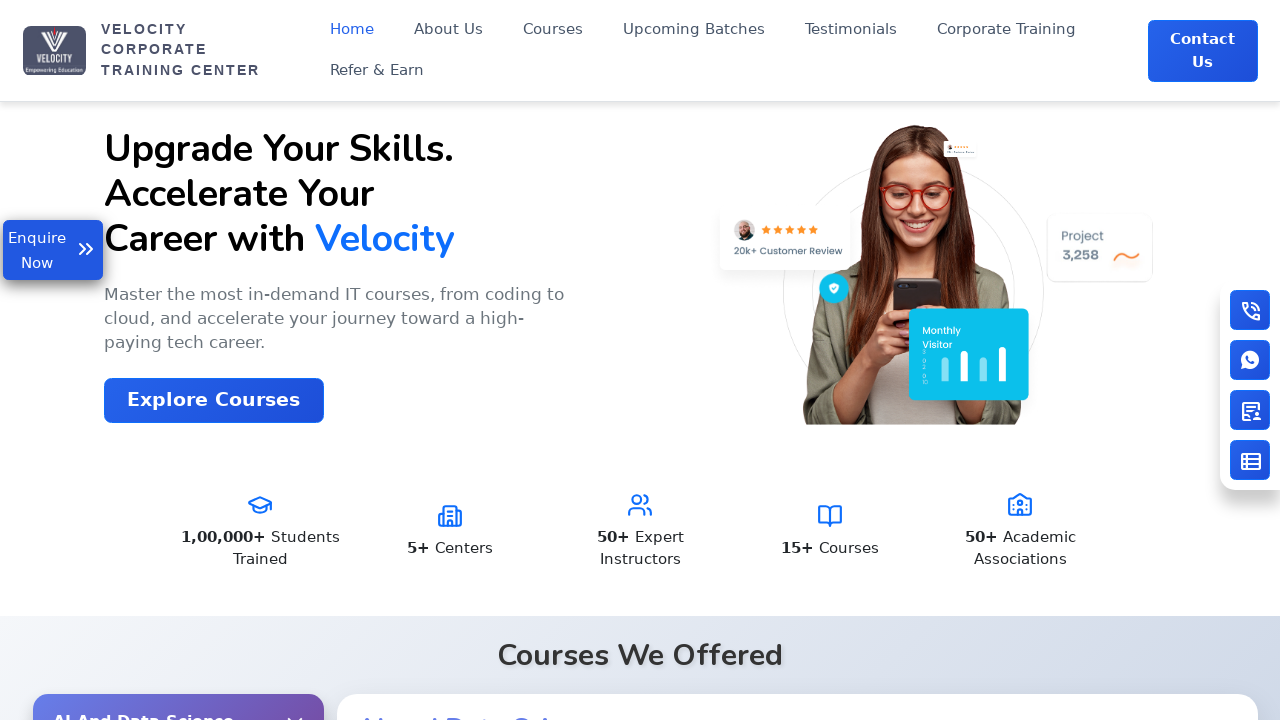